Tests that new todo items are appended to the bottom of the list and count is displayed correctly

Starting URL: https://demo.playwright.dev/todomvc

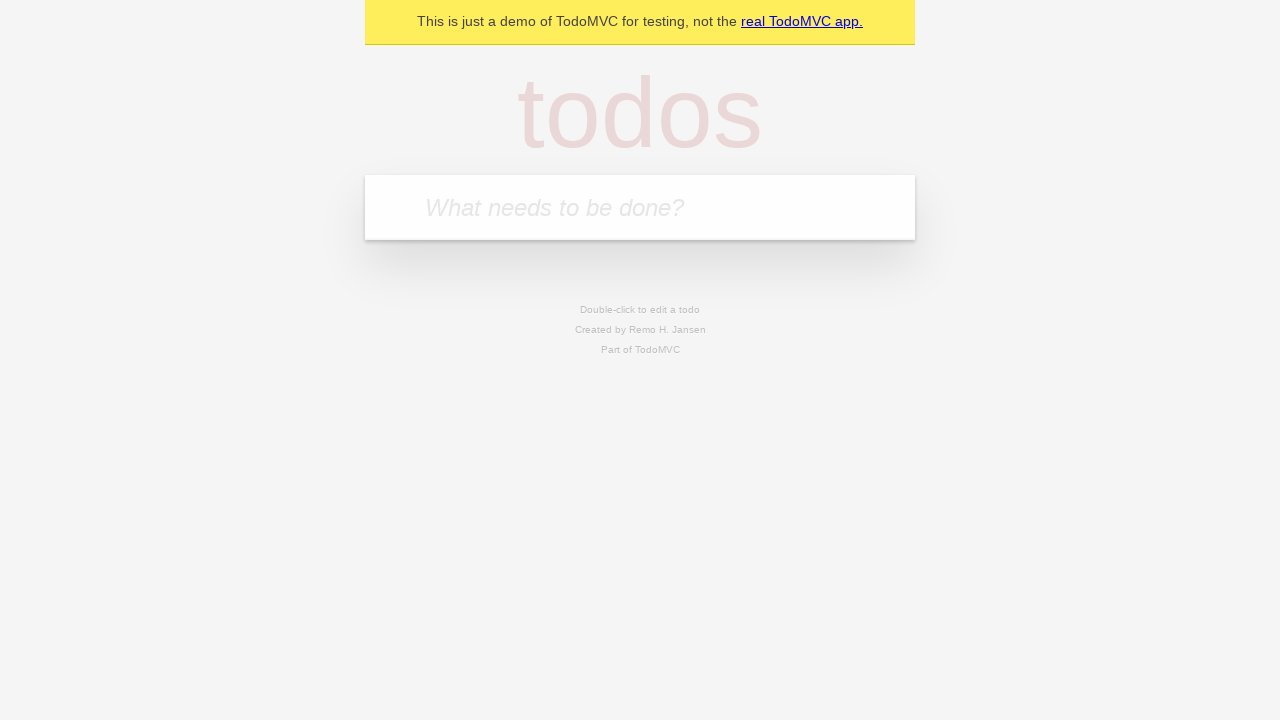

Filled todo input with 'buy some cheese' on internal:attr=[placeholder="What needs to be done?"i]
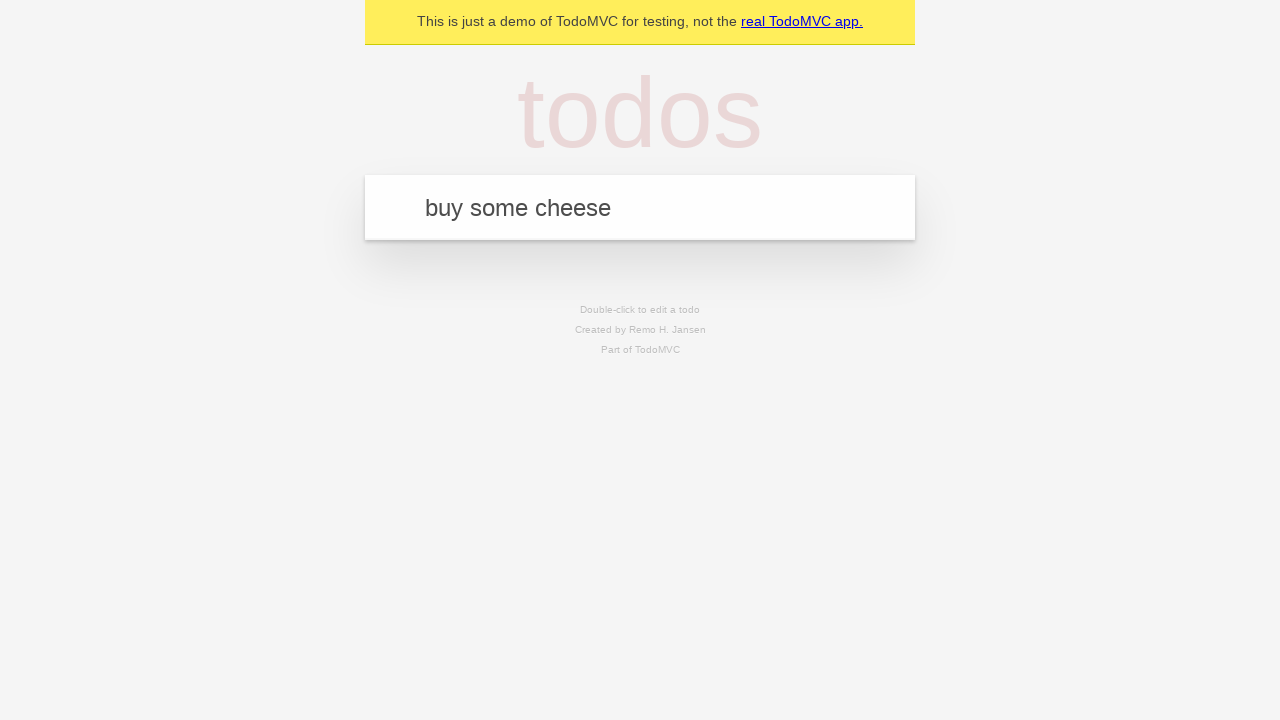

Pressed Enter to add first todo item on internal:attr=[placeholder="What needs to be done?"i]
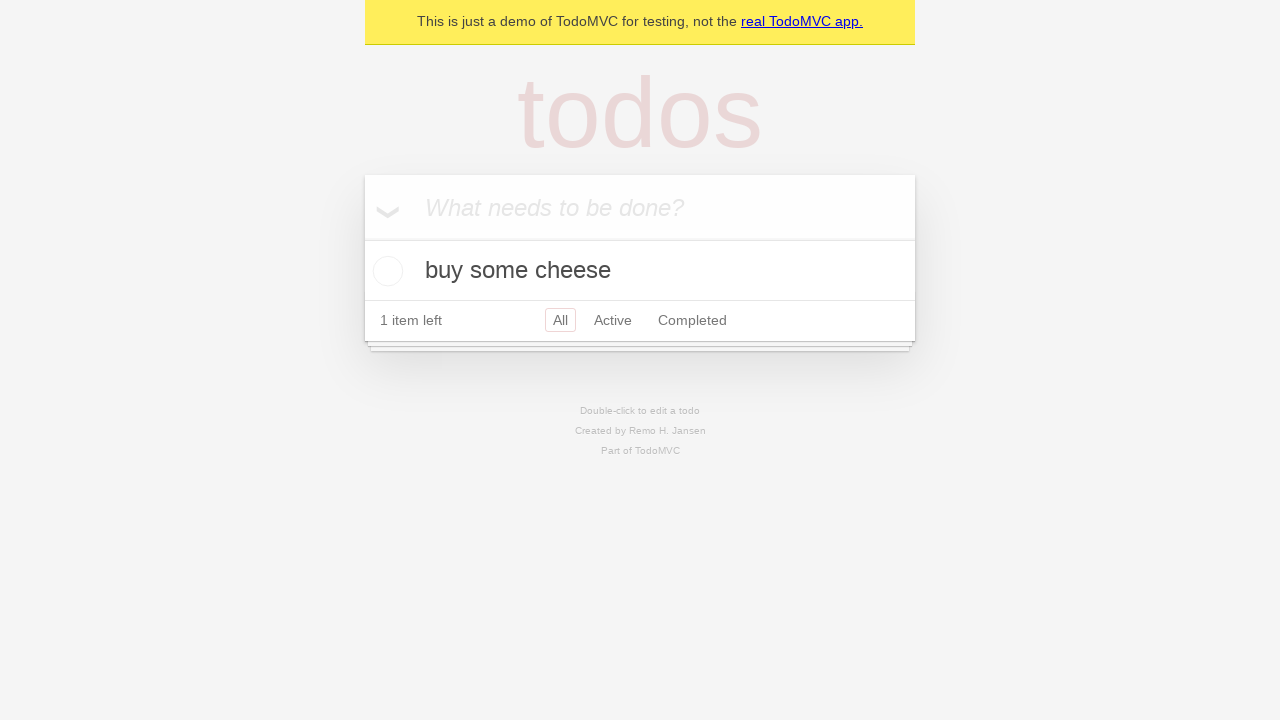

Filled todo input with 'feed the cat' on internal:attr=[placeholder="What needs to be done?"i]
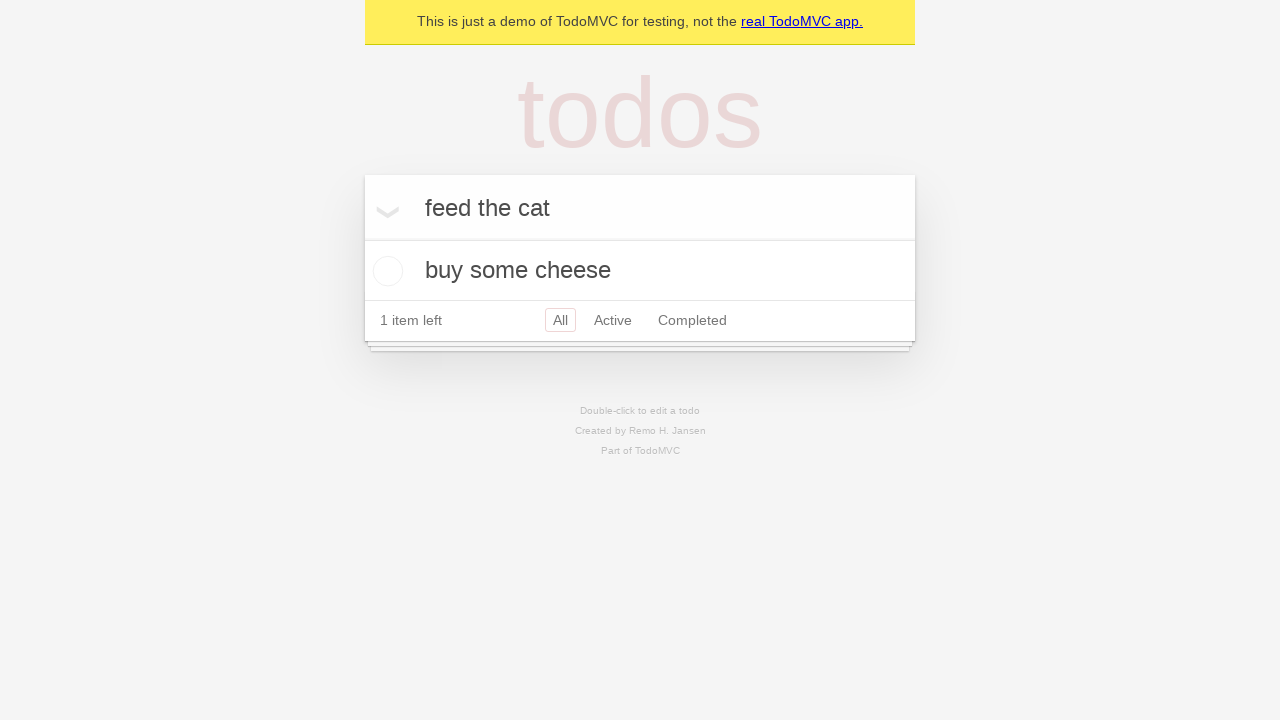

Pressed Enter to add second todo item on internal:attr=[placeholder="What needs to be done?"i]
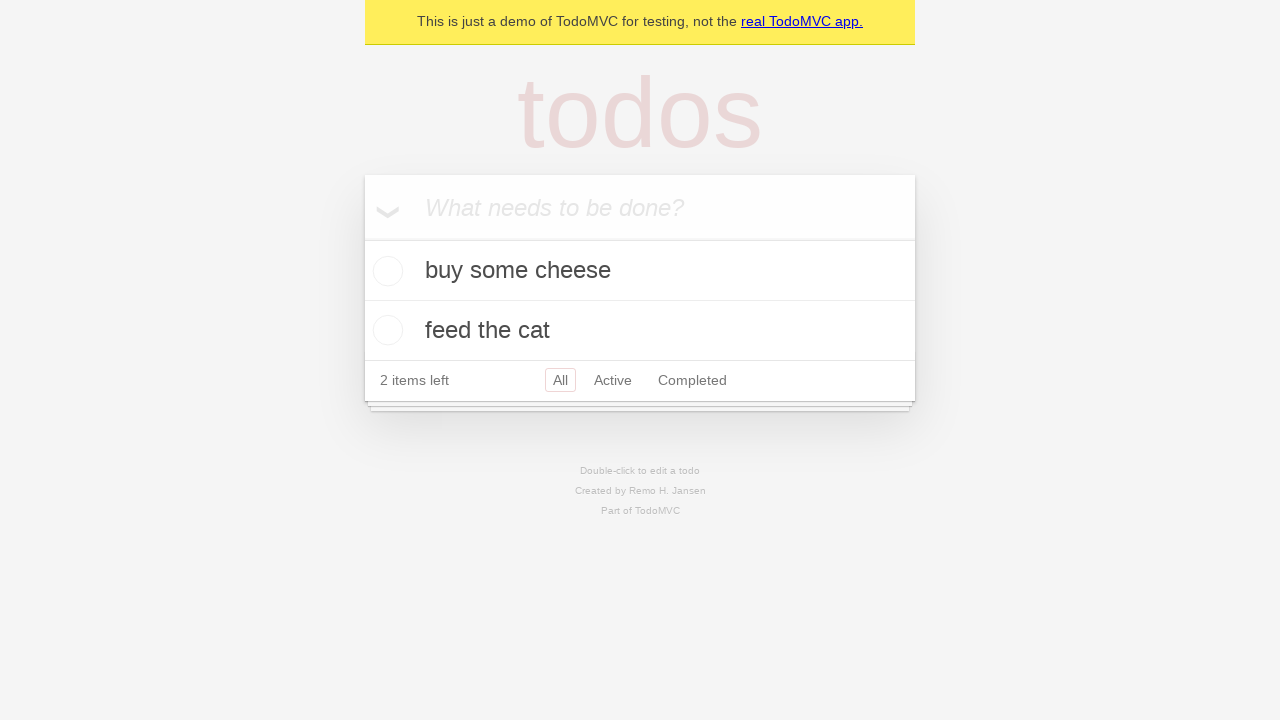

Filled todo input with 'book a doctors appointment' on internal:attr=[placeholder="What needs to be done?"i]
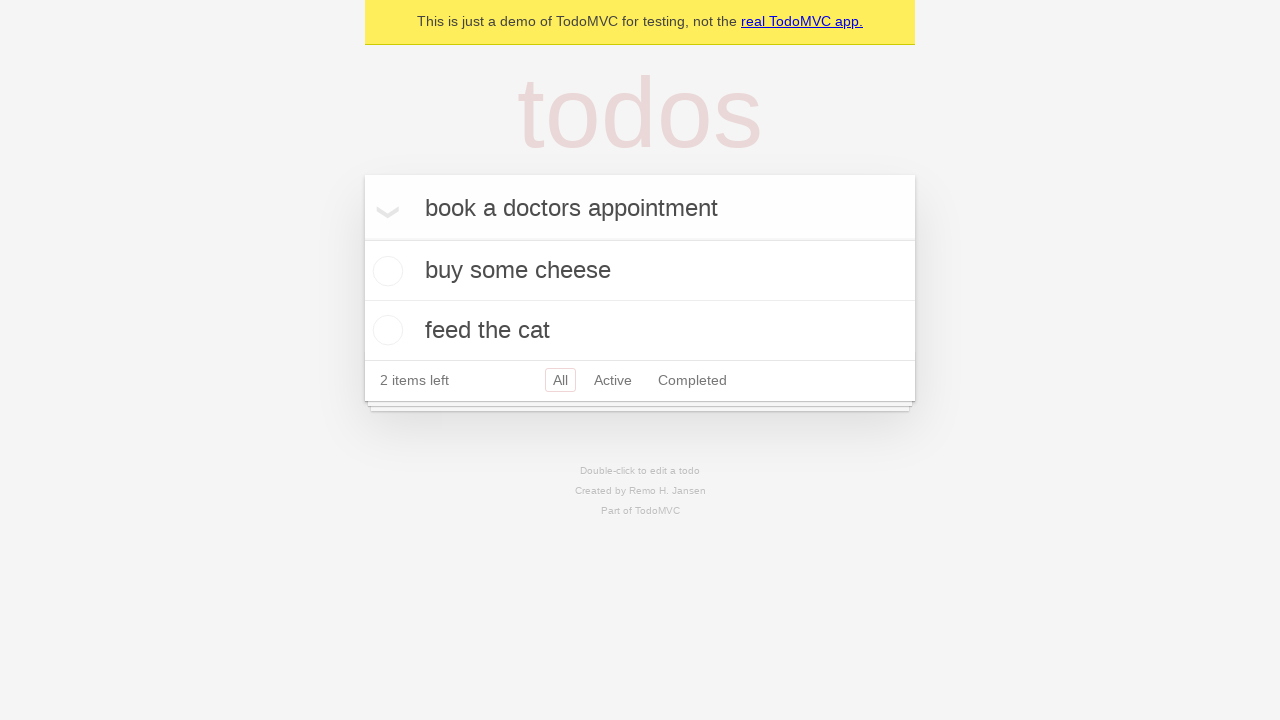

Pressed Enter to add third todo item on internal:attr=[placeholder="What needs to be done?"i]
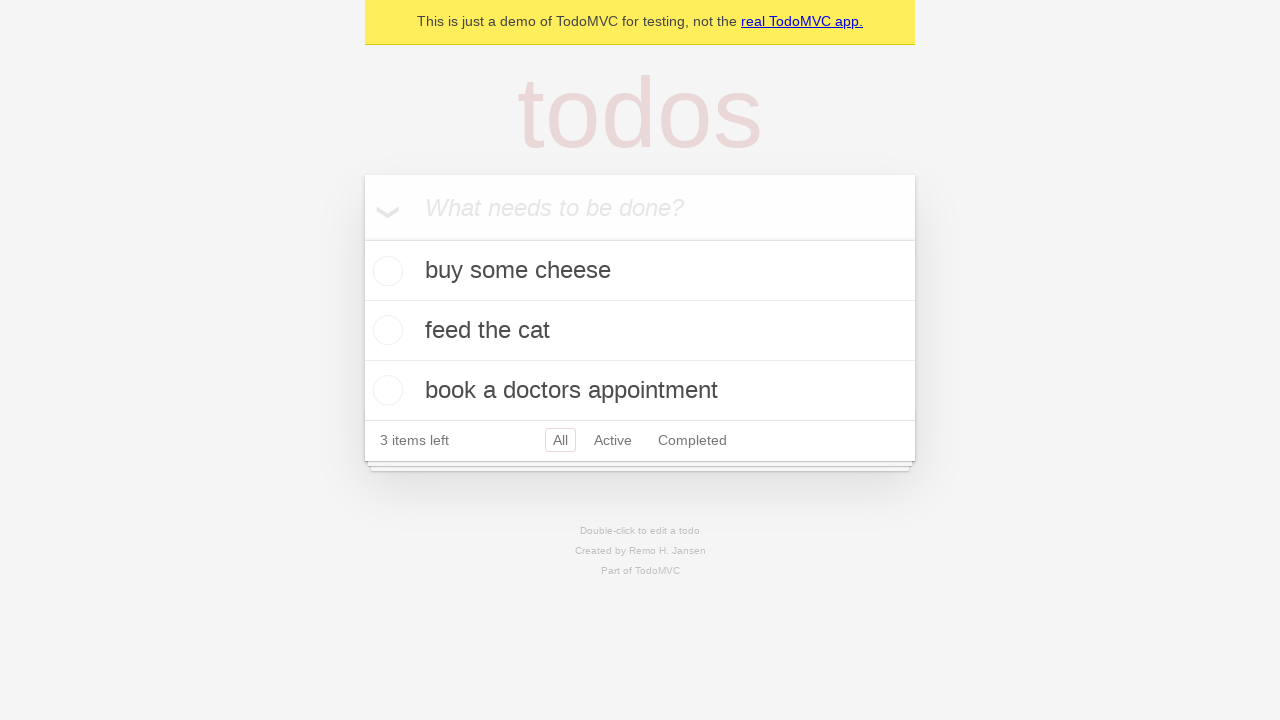

Todo count element appeared, verifying all items were added to the list
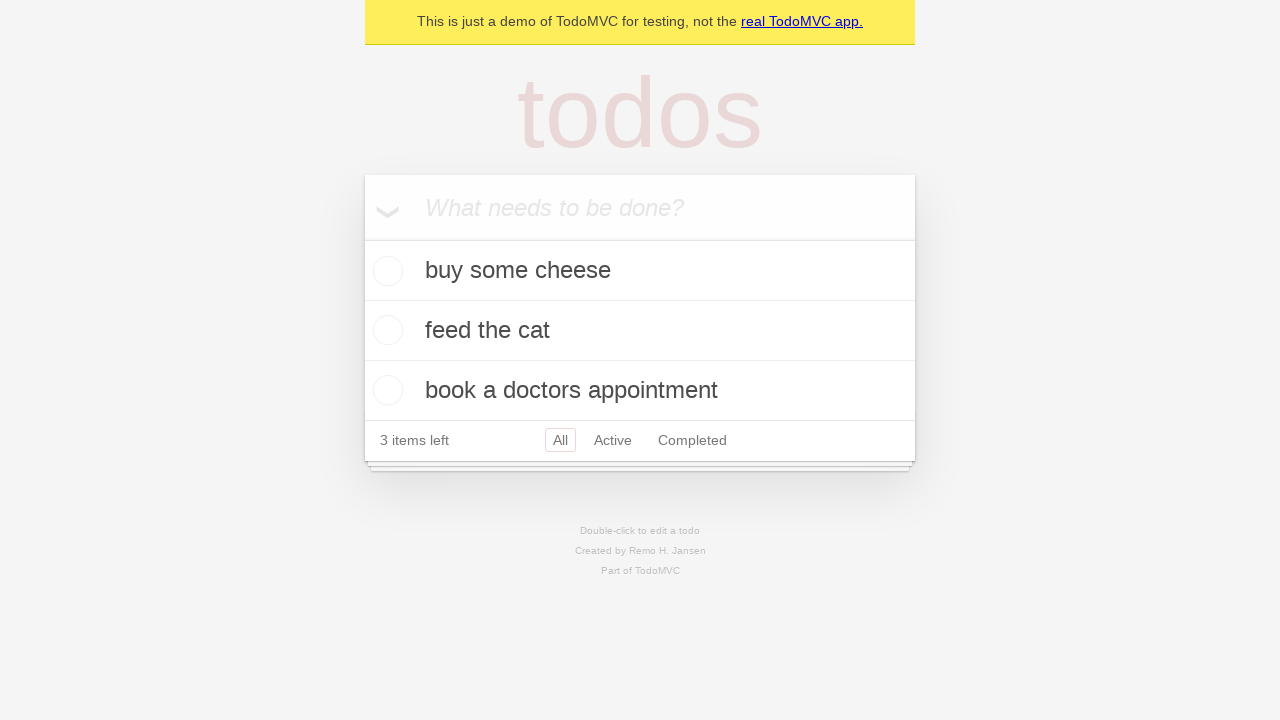

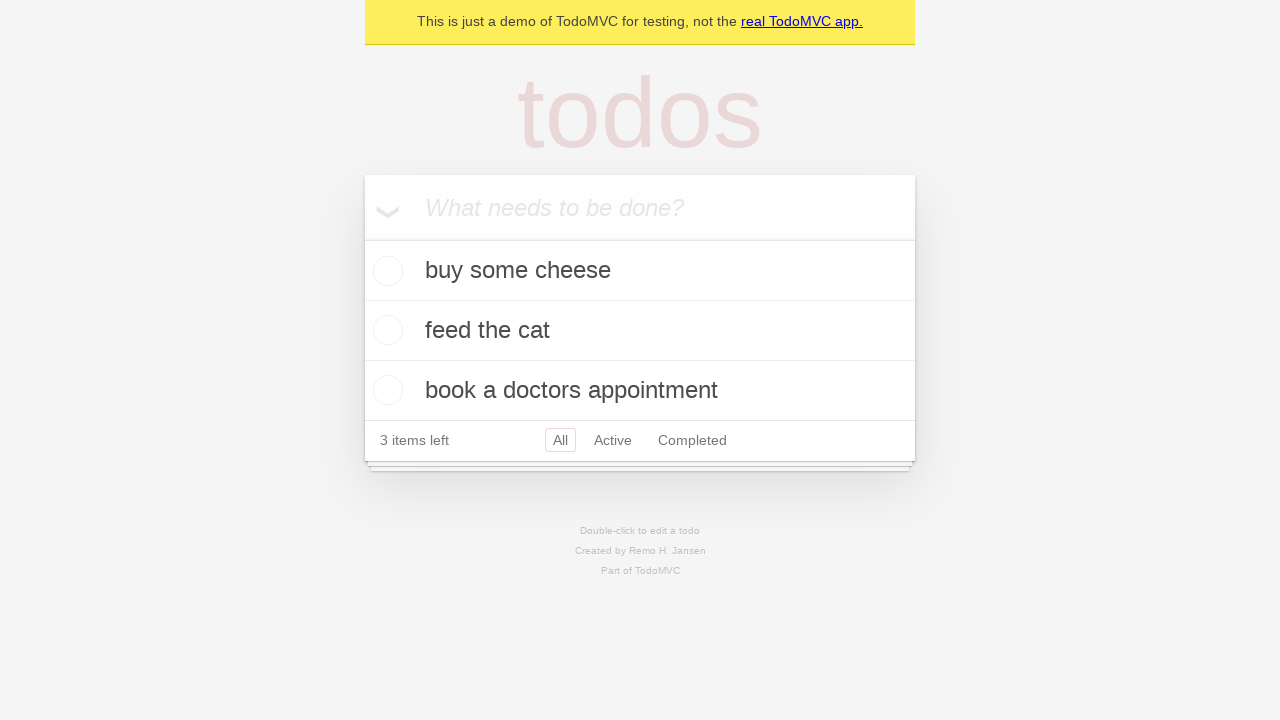